Tests the slide navigation buttons in the "Now Showing" section by clicking next/previous buttons and verifying page changes

Starting URL: https://movie.douban.com/

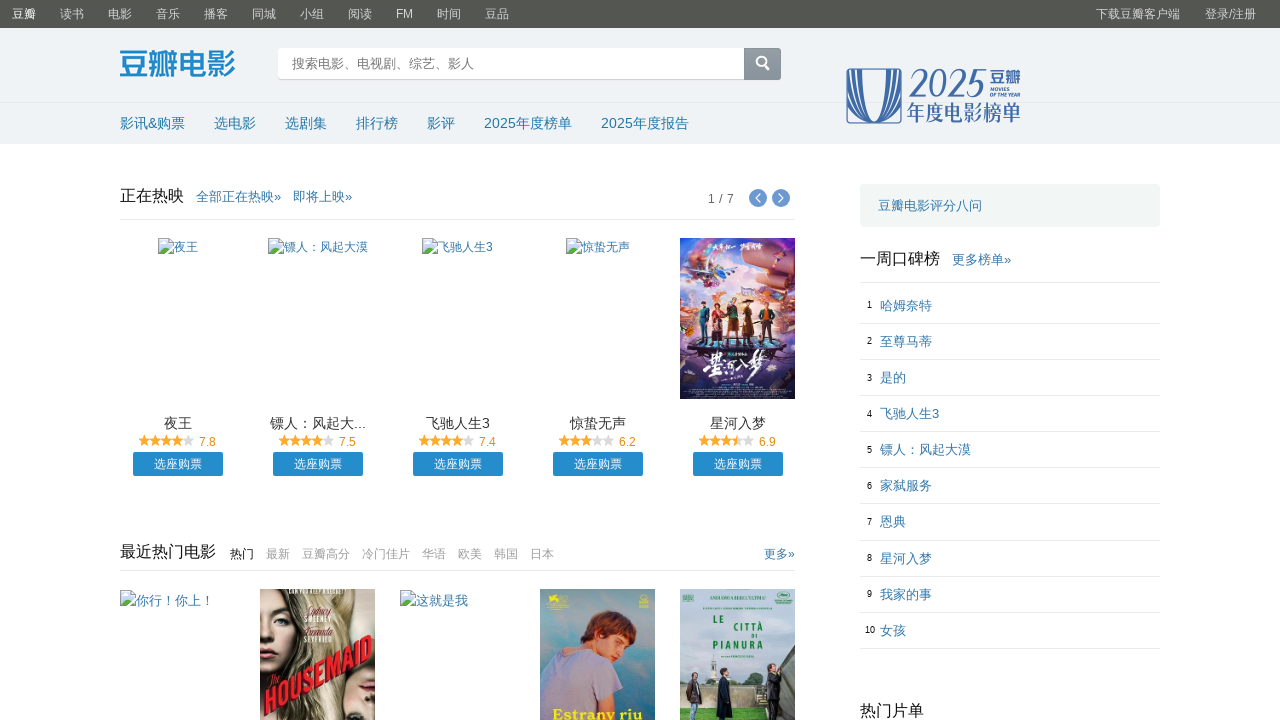

Located next button in Now Showing section
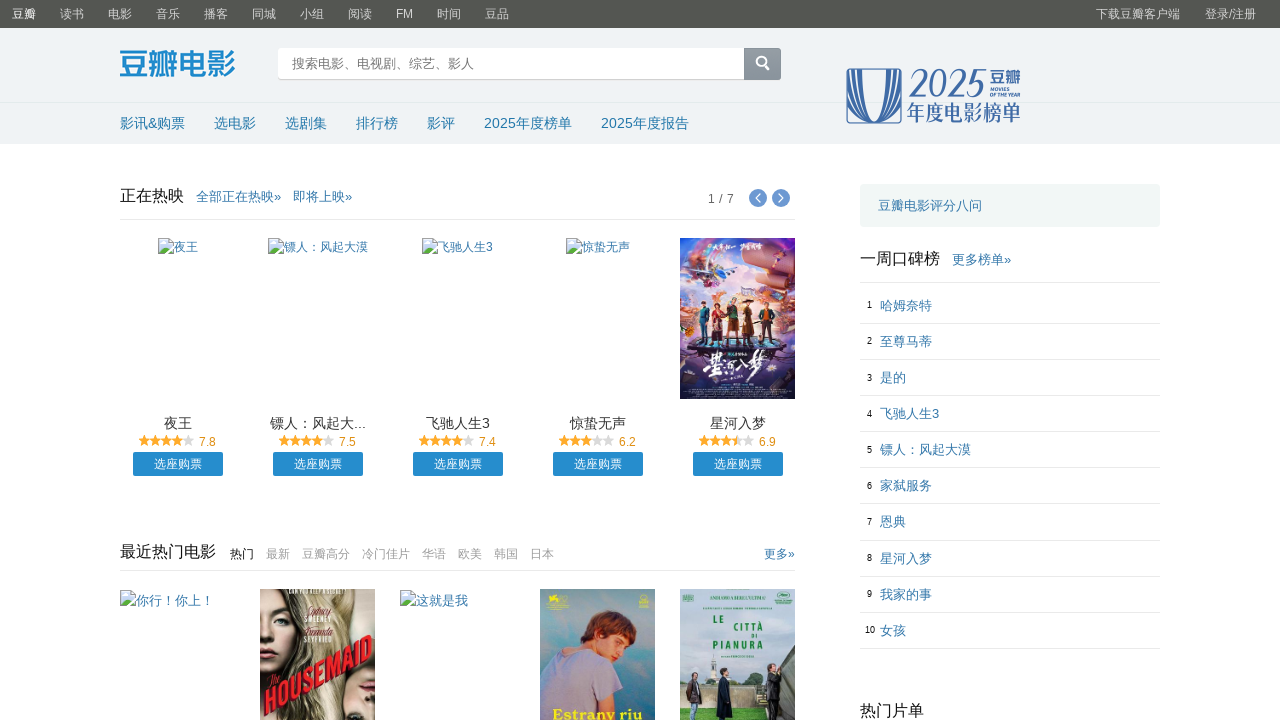

Located previous button in Now Showing section
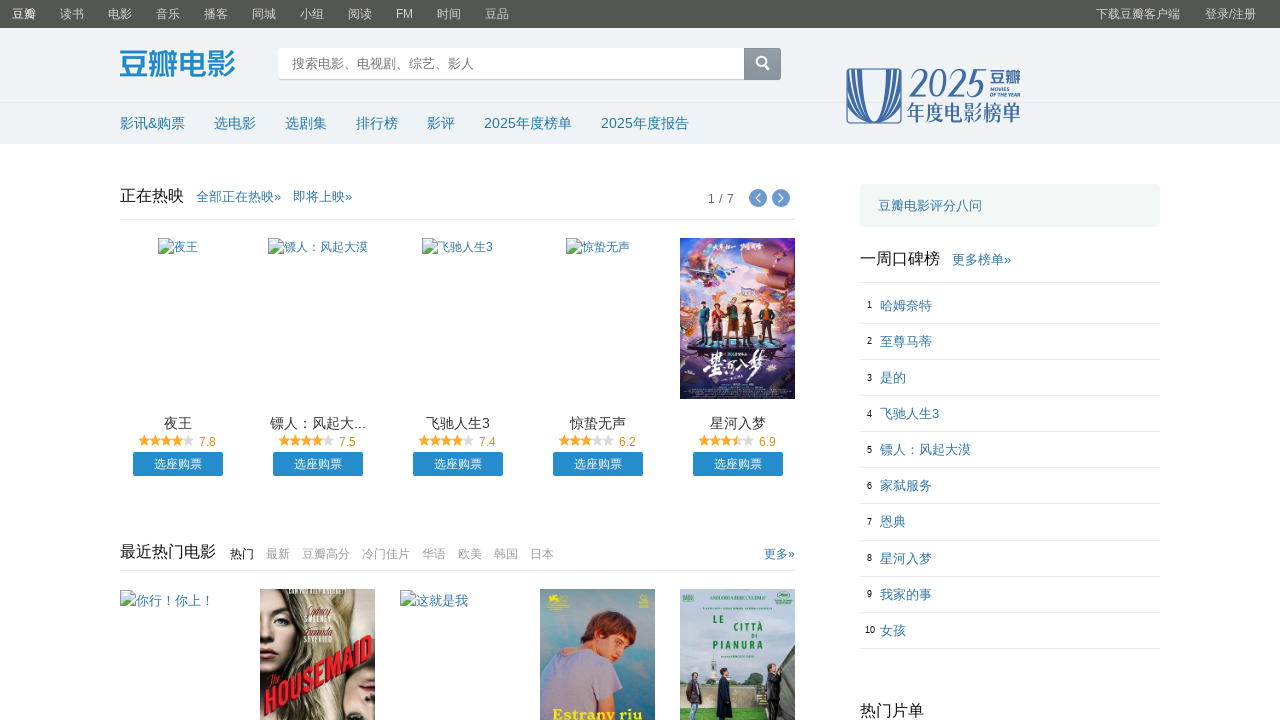

Scrolled next button into view
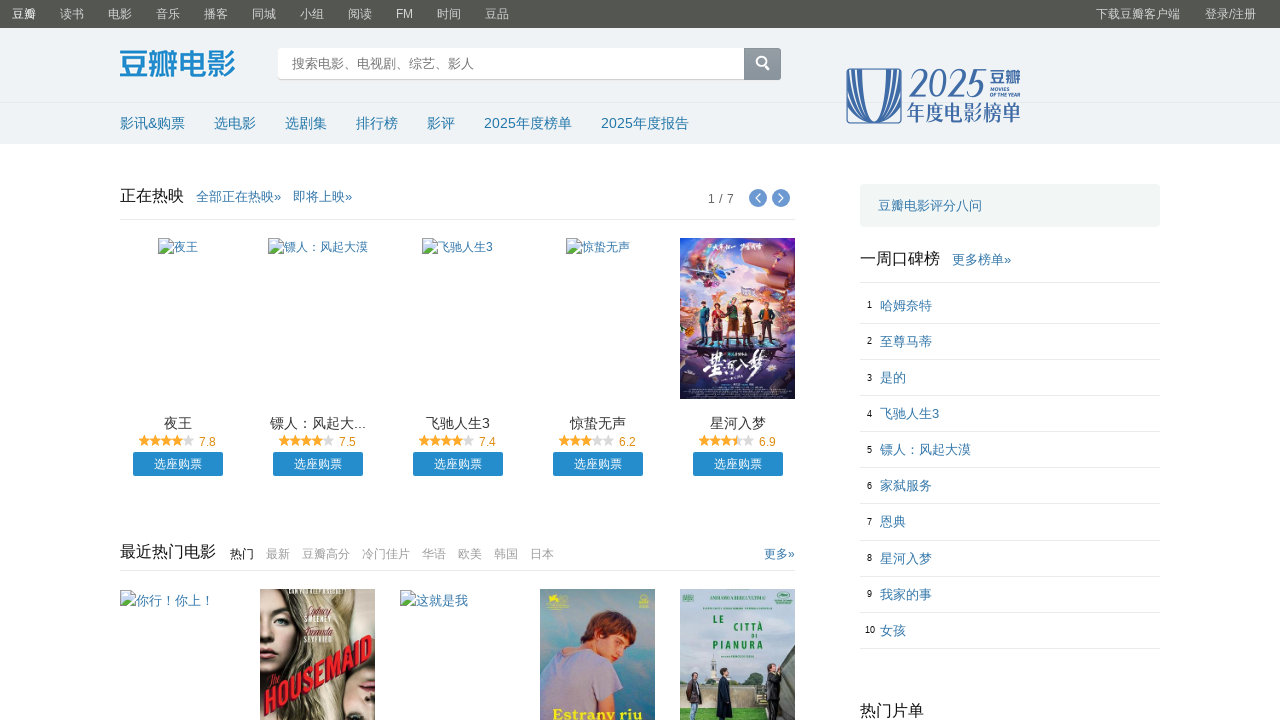

Clicked next button to slide to next movies at (781, 198) on xpath=//div[@id='screening']/div[1]/div[1]/span[2]/a
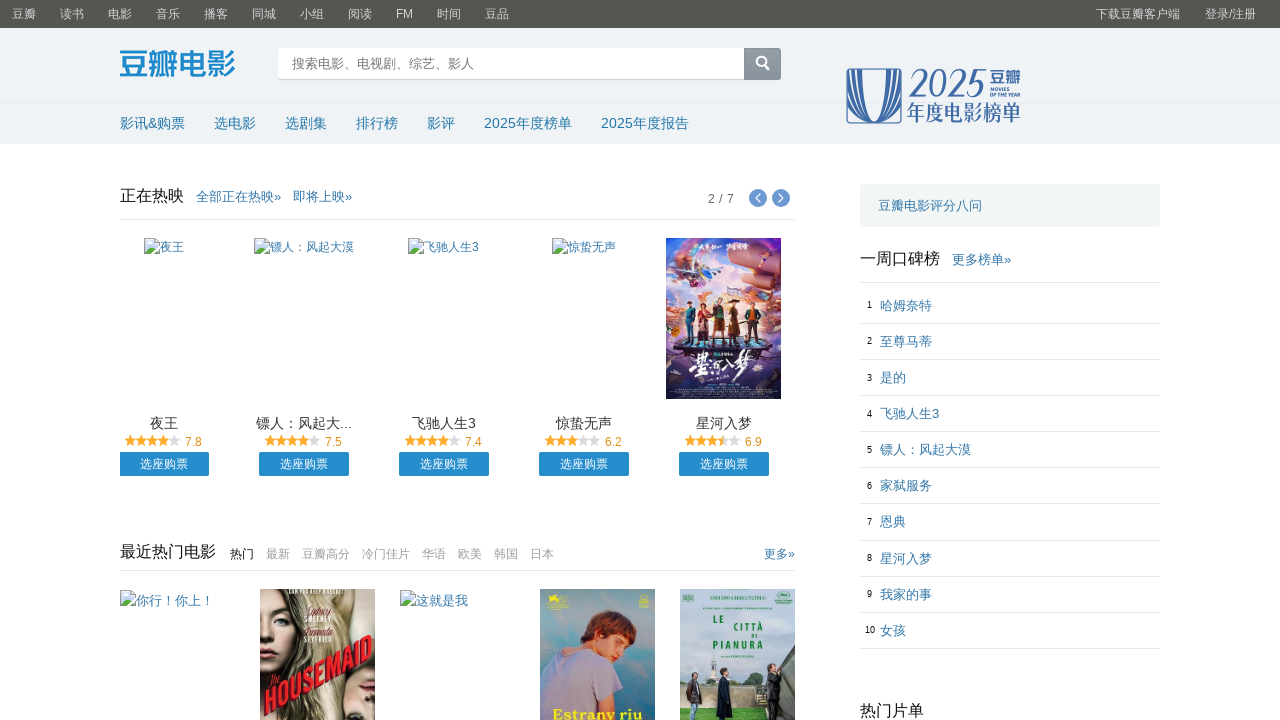

Waited for slide animation to complete
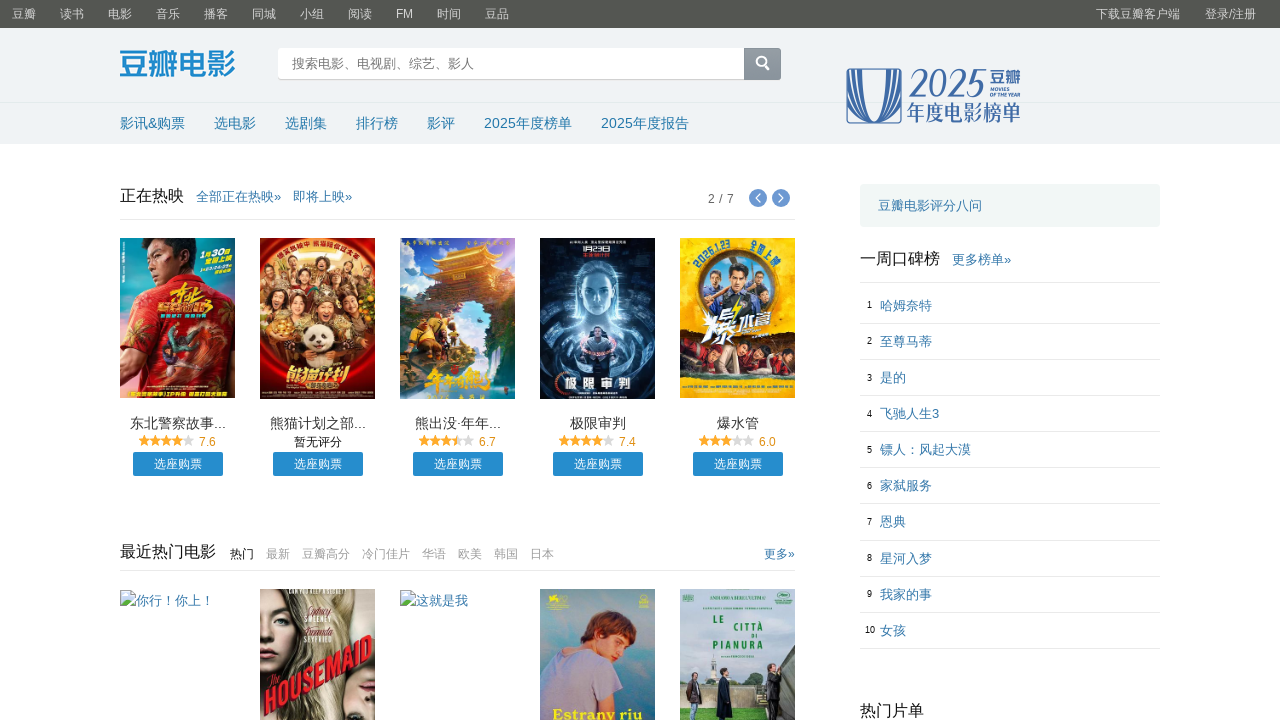

Clicked previous button to slide back to original movies at (758, 198) on xpath=//div[@id='screening']/div[1]/div[1]/span[1]/a
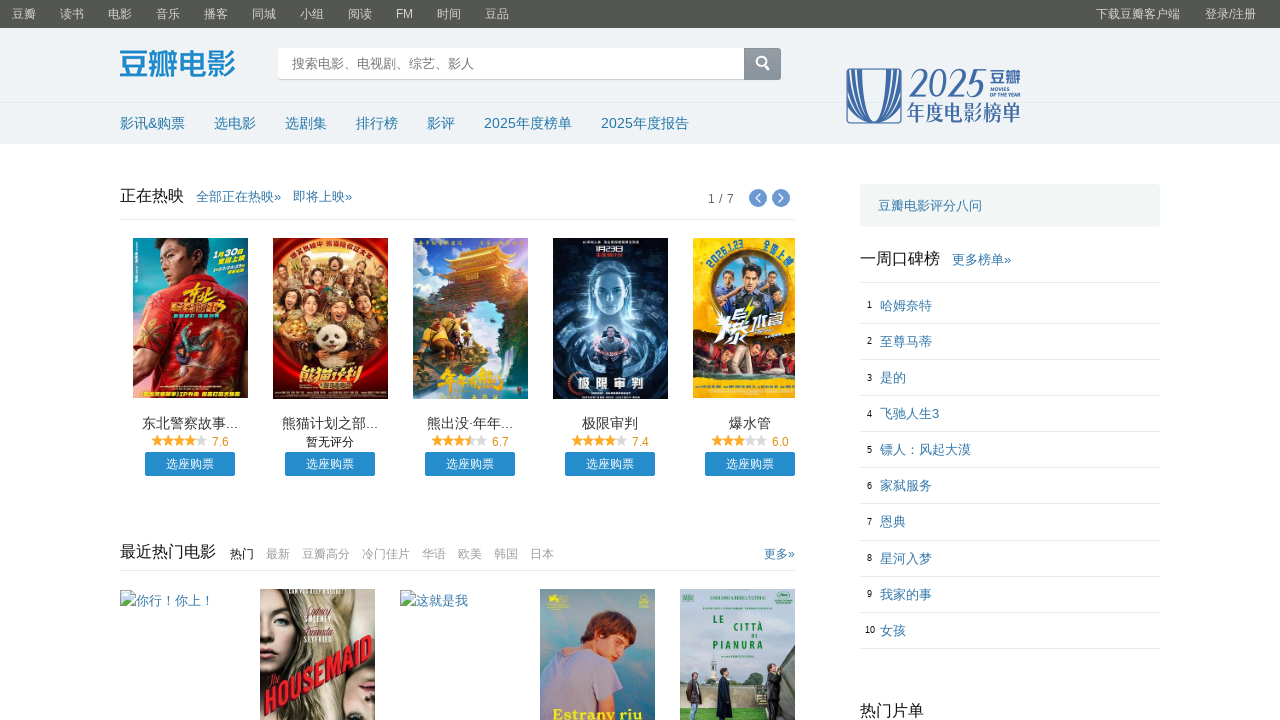

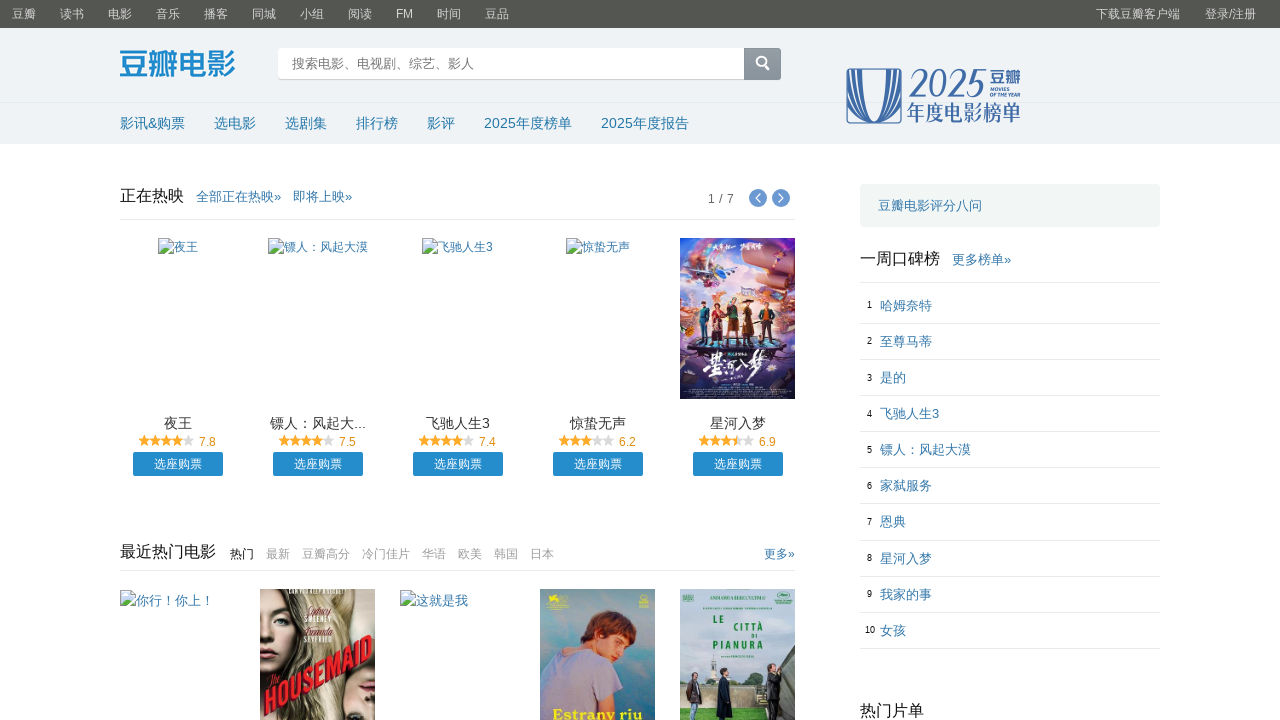